Tests various UI interactions on a practice automation page including radio buttons, dropdowns, checkboxes, window/tab handling, alerts, show/hide elements, and mouse hover actions.

Starting URL: https://rahulshettyacademy.com/AutomationPractice/

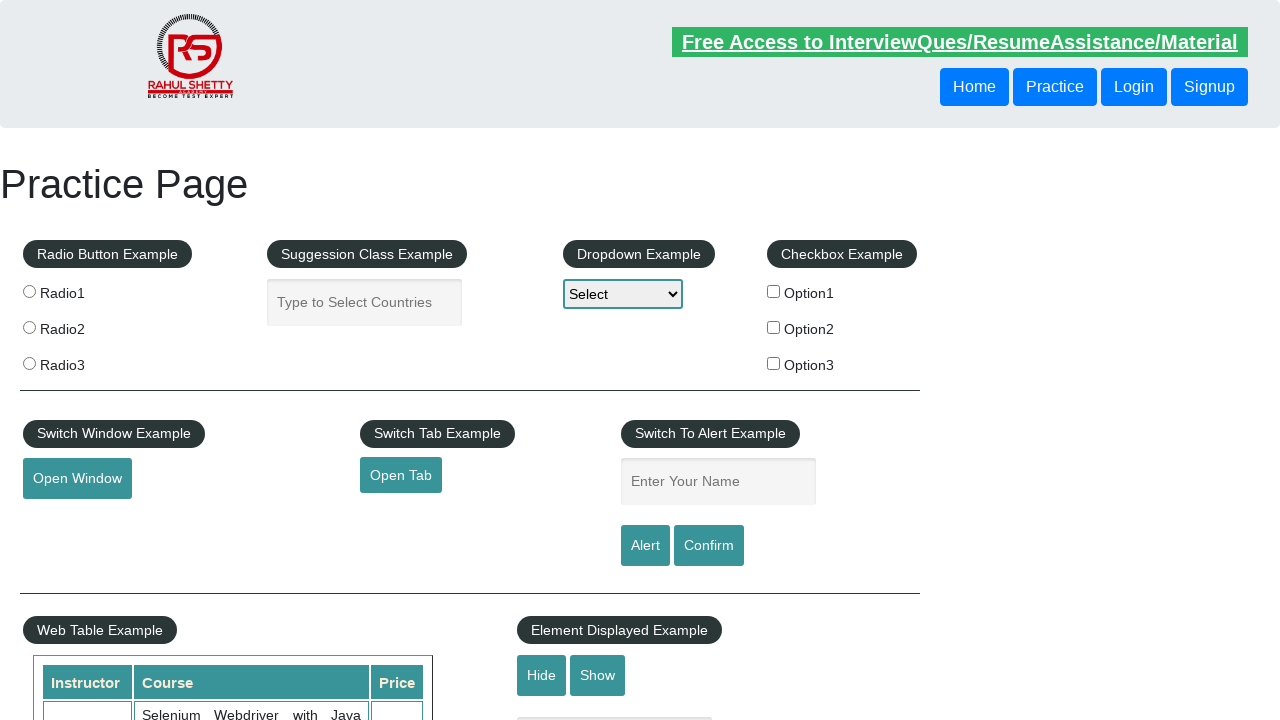

Clicked first radio button option at (29, 291) on xpath=//*[@id='radio-btn-example']/fieldset/label[1]/input
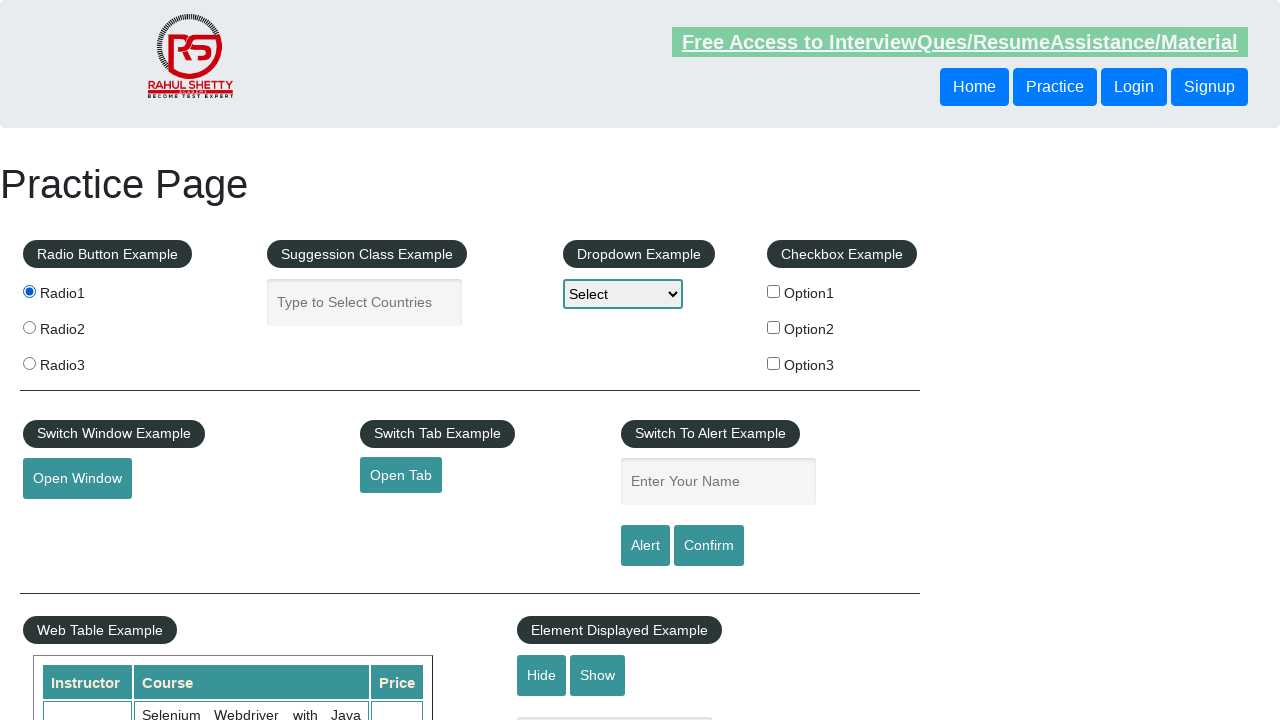

Clicked second radio button option at (29, 327) on xpath=//*[@id='radio-btn-example']/fieldset/label[2]/input
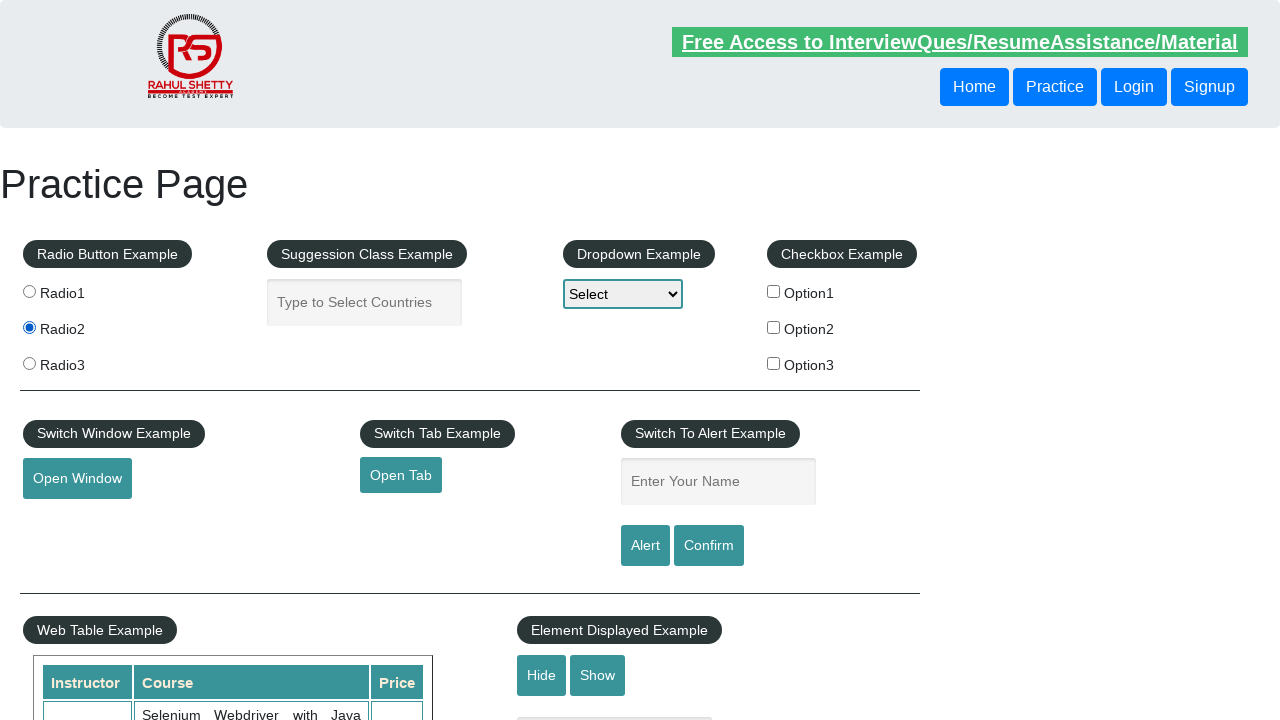

Clicked third radio button option at (29, 363) on xpath=//*[@id='radio-btn-example']/fieldset/label[3]/input
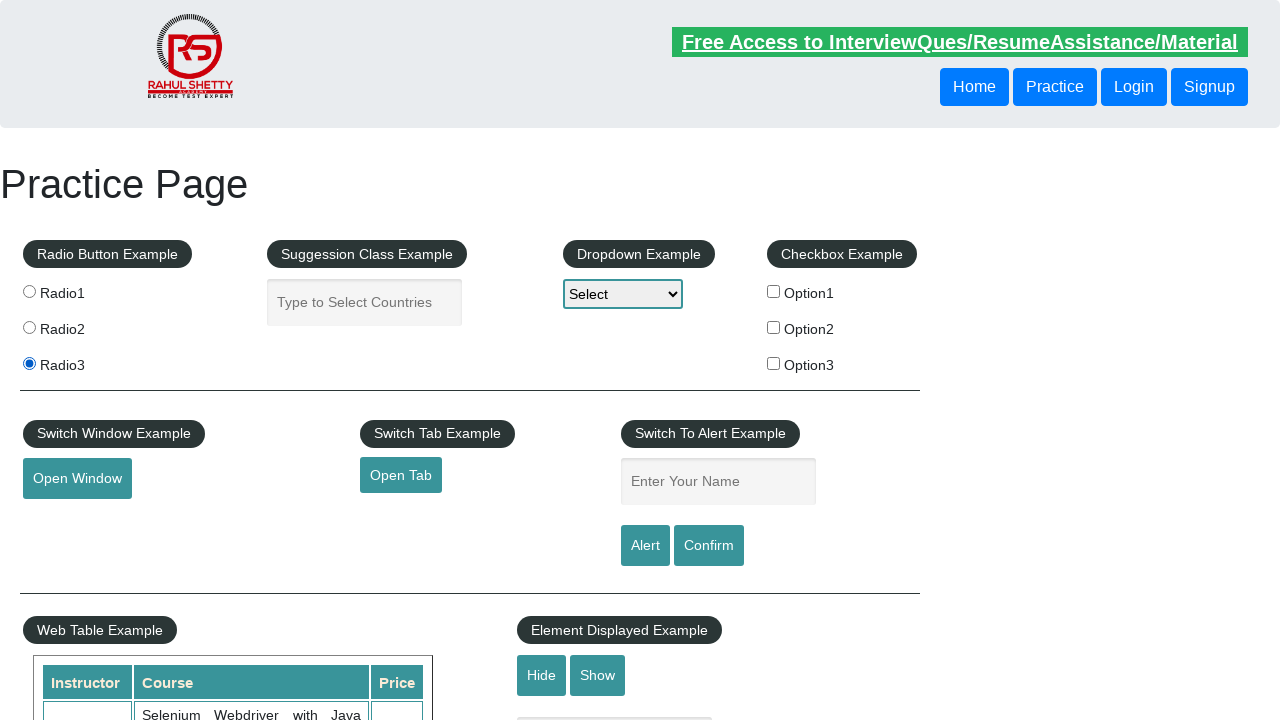

Filled autocomplete field with 'India' on #autocomplete
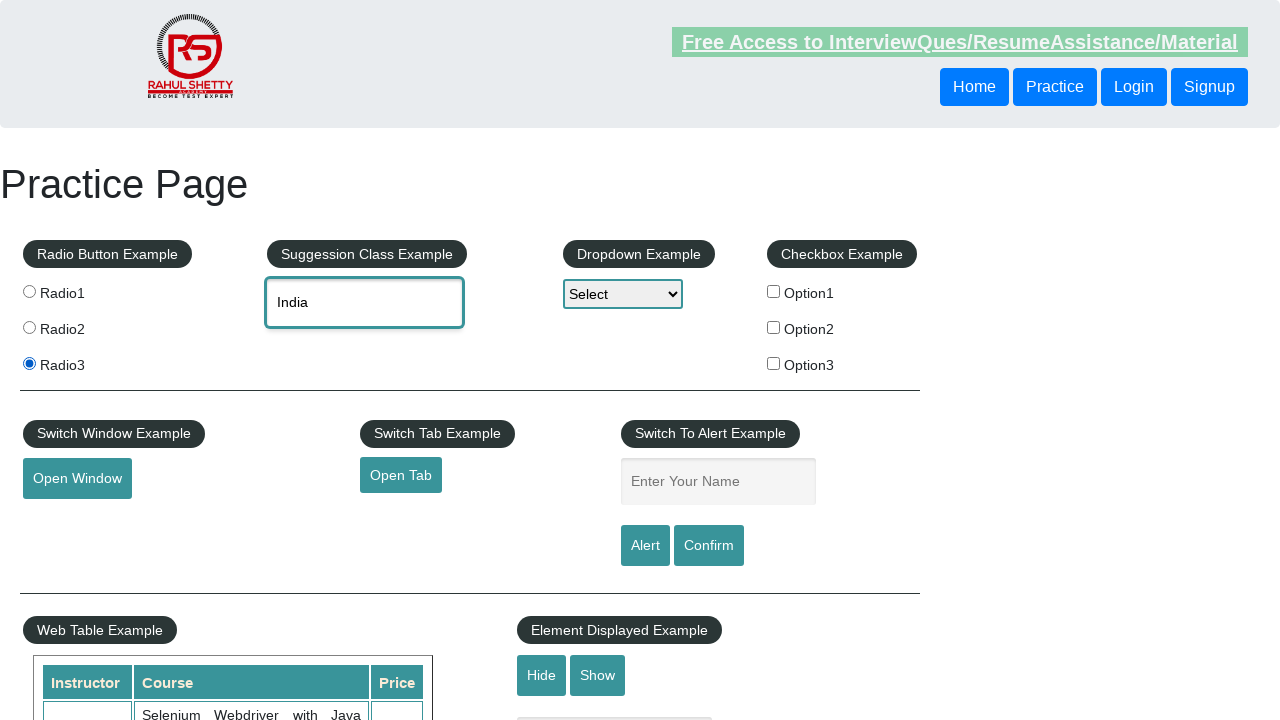

Clicked dropdown to open options at (623, 294) on #dropdown-class-example
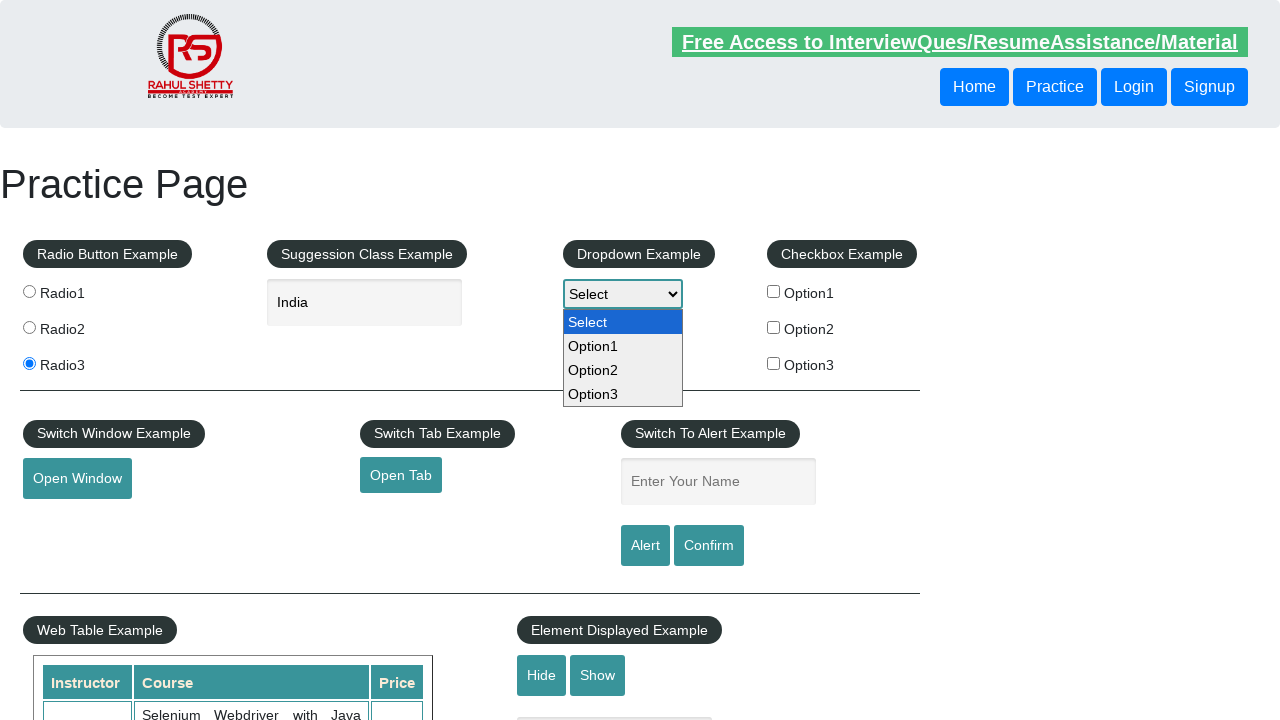

Selected first dropdown option on #dropdown-class-example
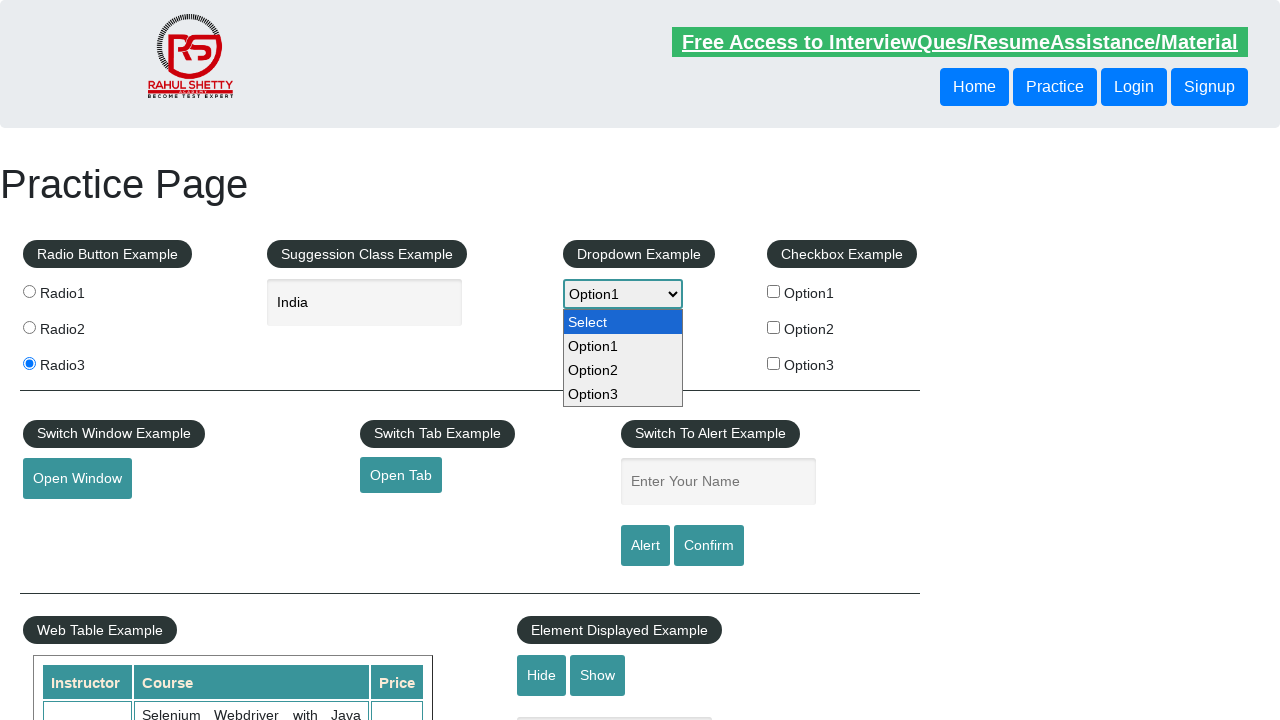

Selected second dropdown option on #dropdown-class-example
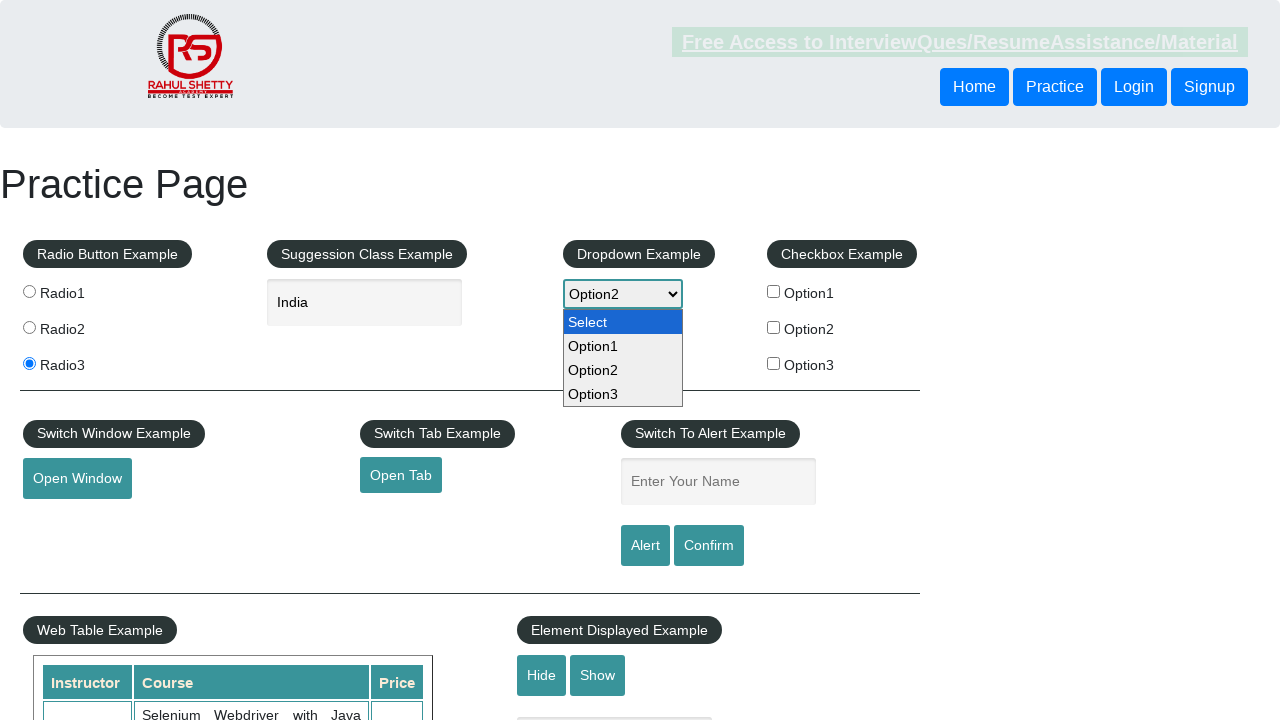

Selected third dropdown option on #dropdown-class-example
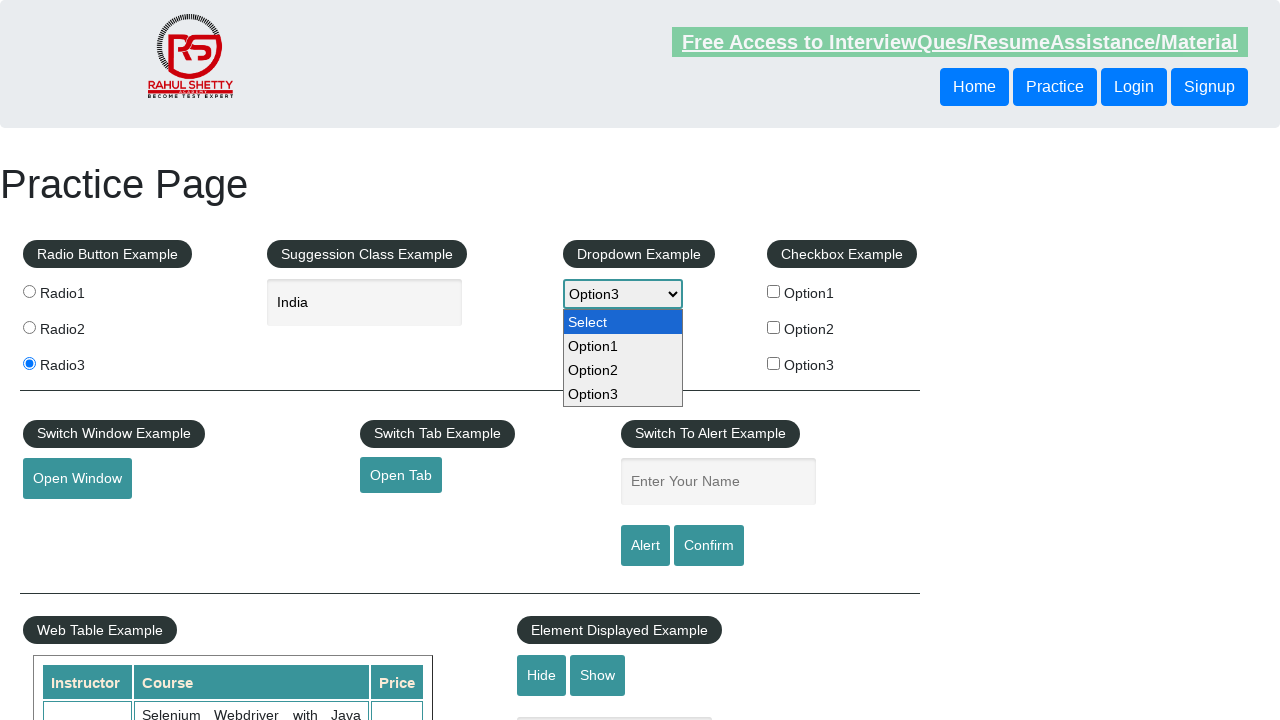

Clicked first checkbox at (774, 291) on #checkBoxOption1
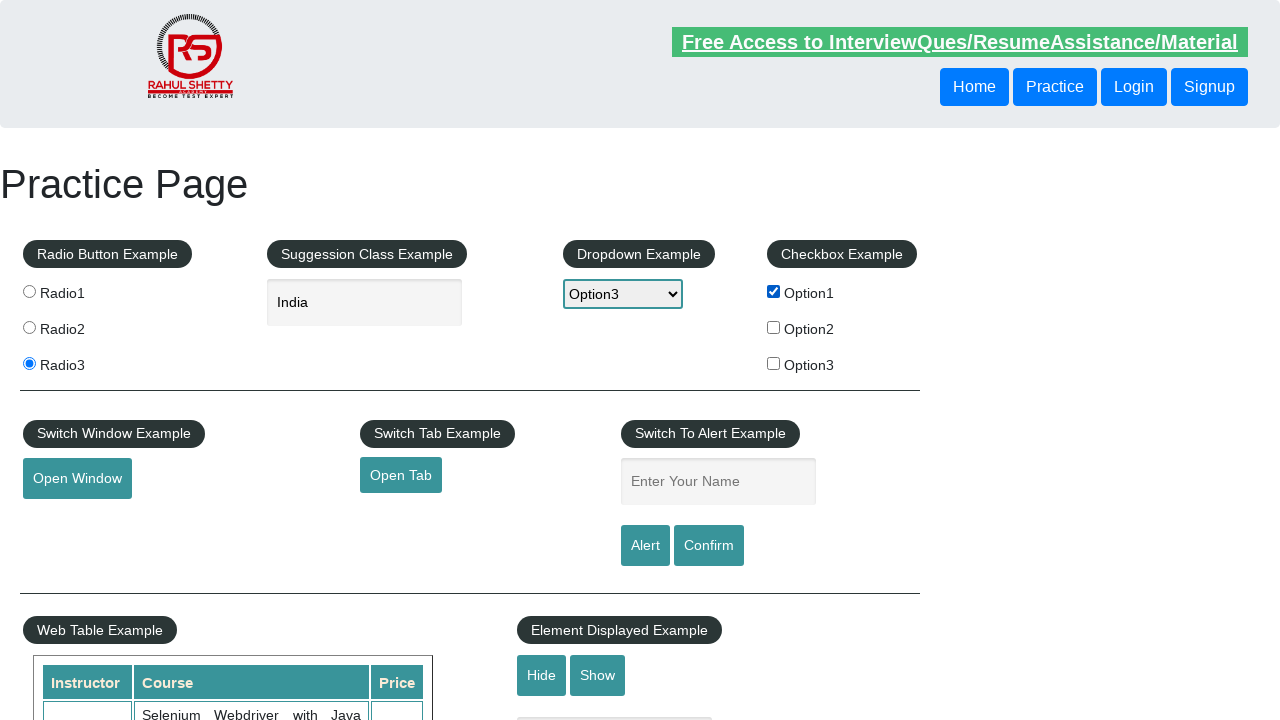

Clicked second checkbox at (774, 327) on #checkBoxOption2
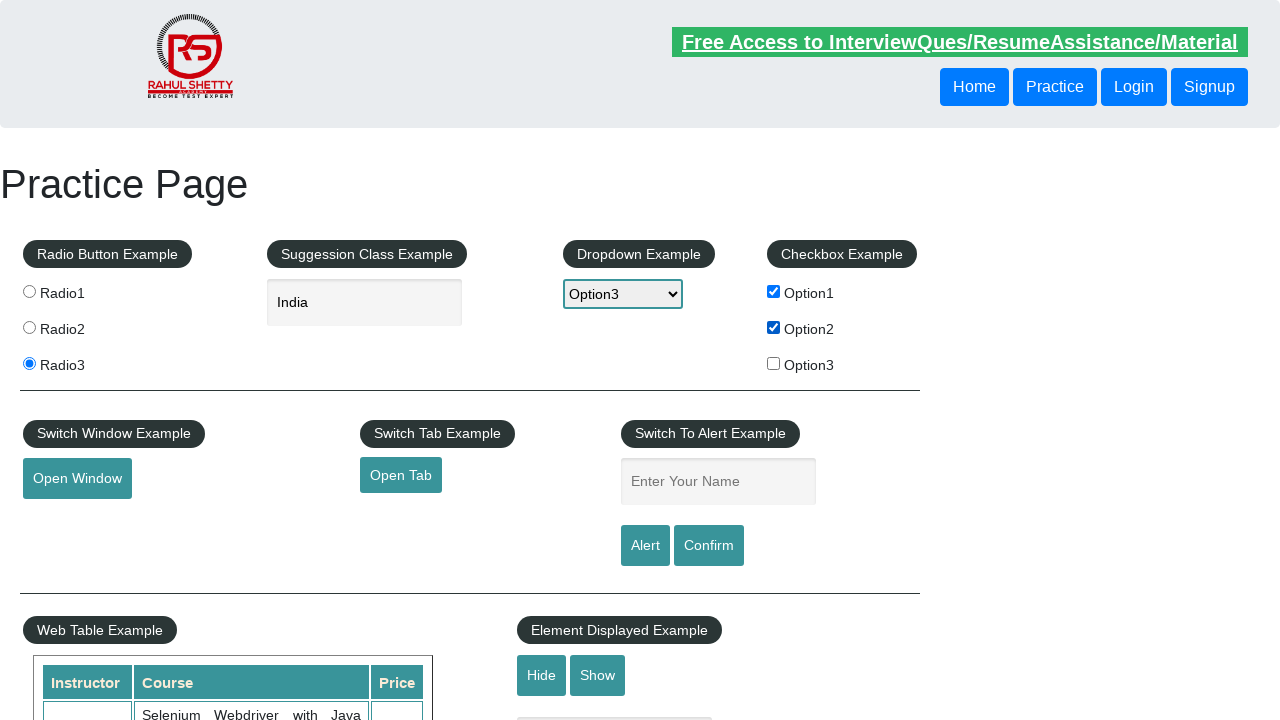

Clicked third checkbox at (774, 363) on #checkBoxOption3
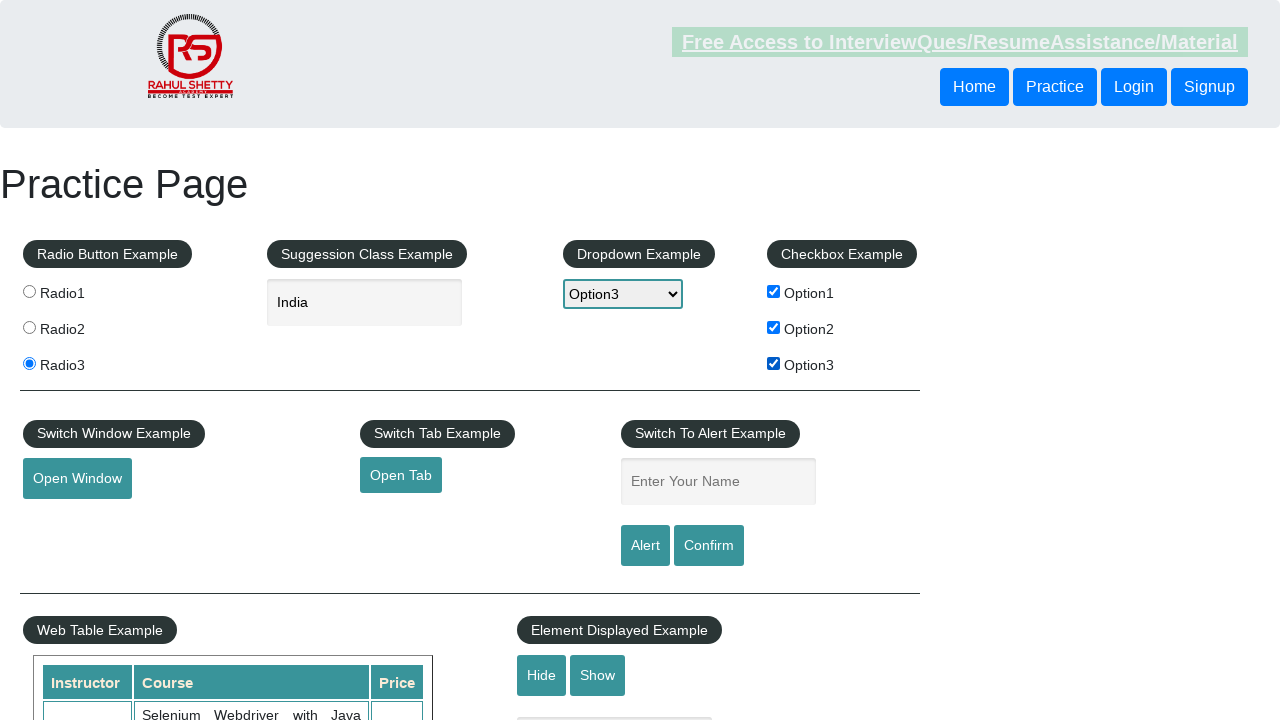

Clicked open window button at (77, 479) on #openwindow
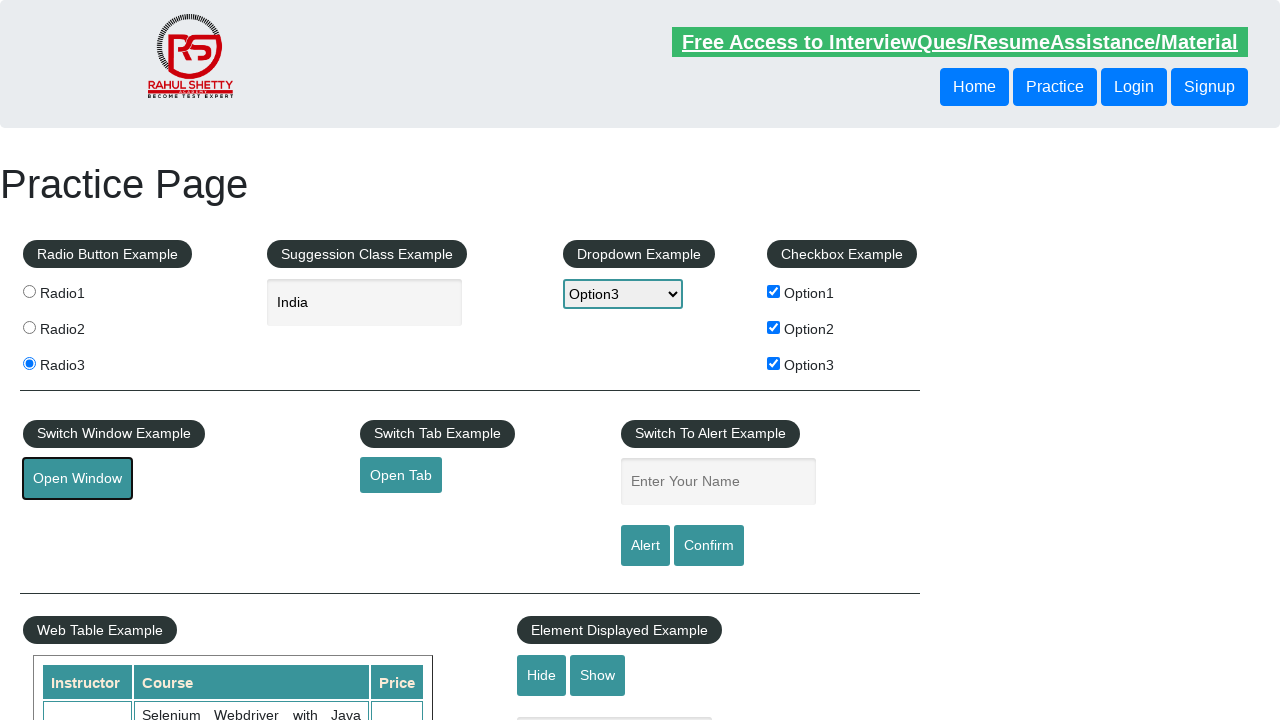

New window loaded
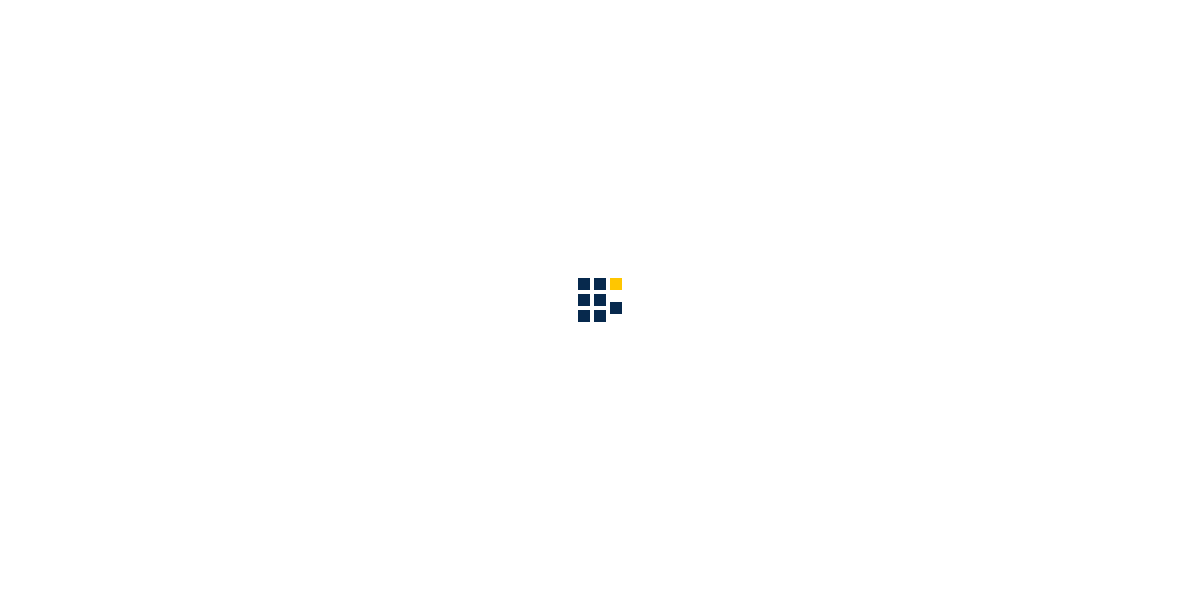

Closed new window
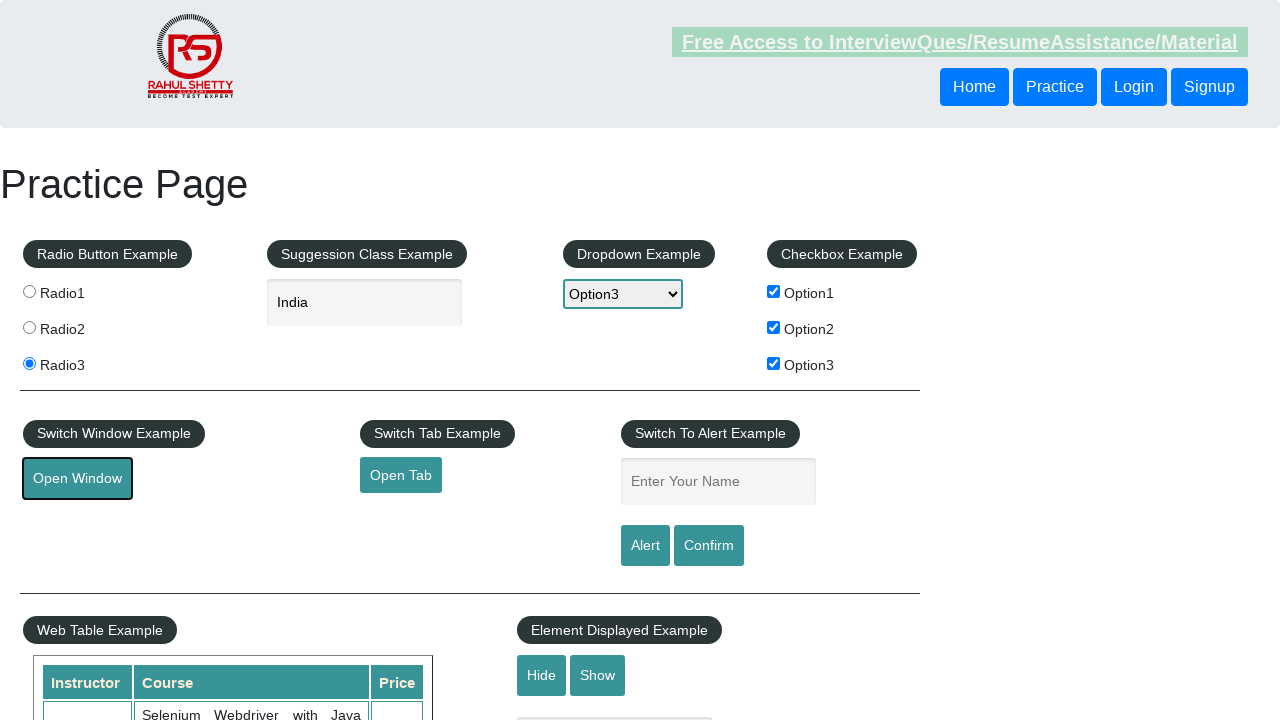

Clicked open tab button using JavaScript
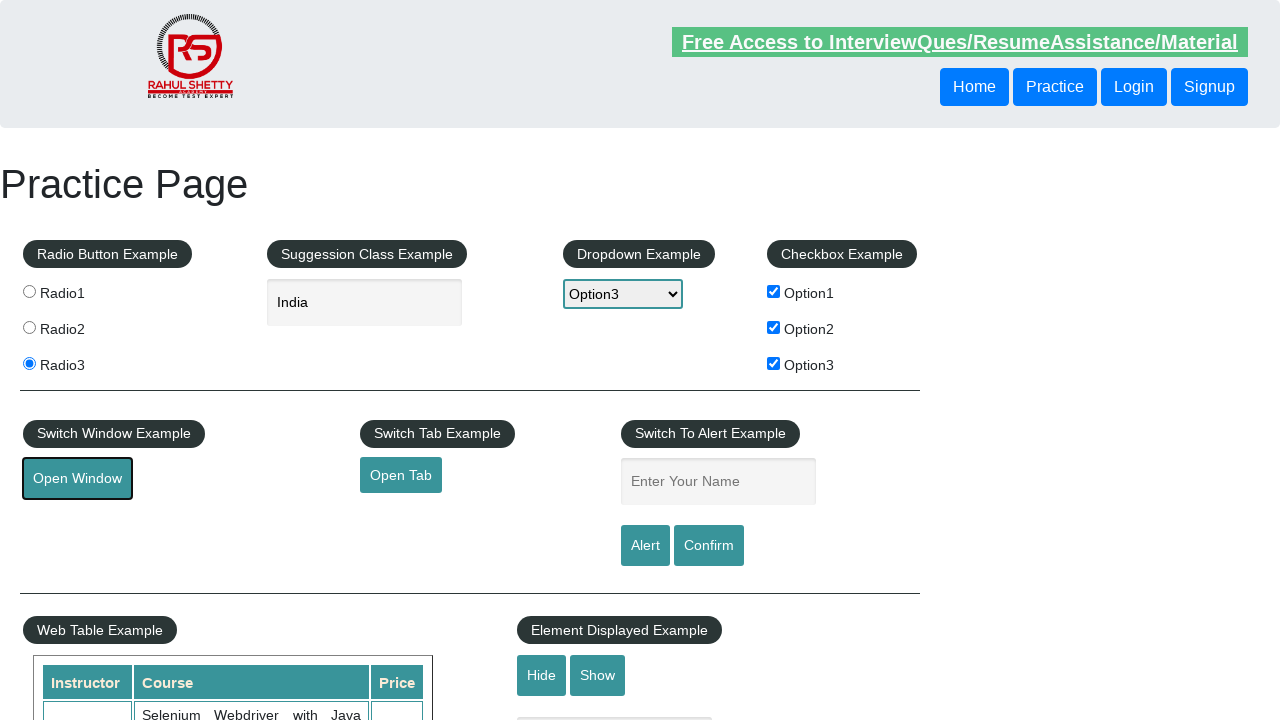

Filled name field with 'pooja' on #name
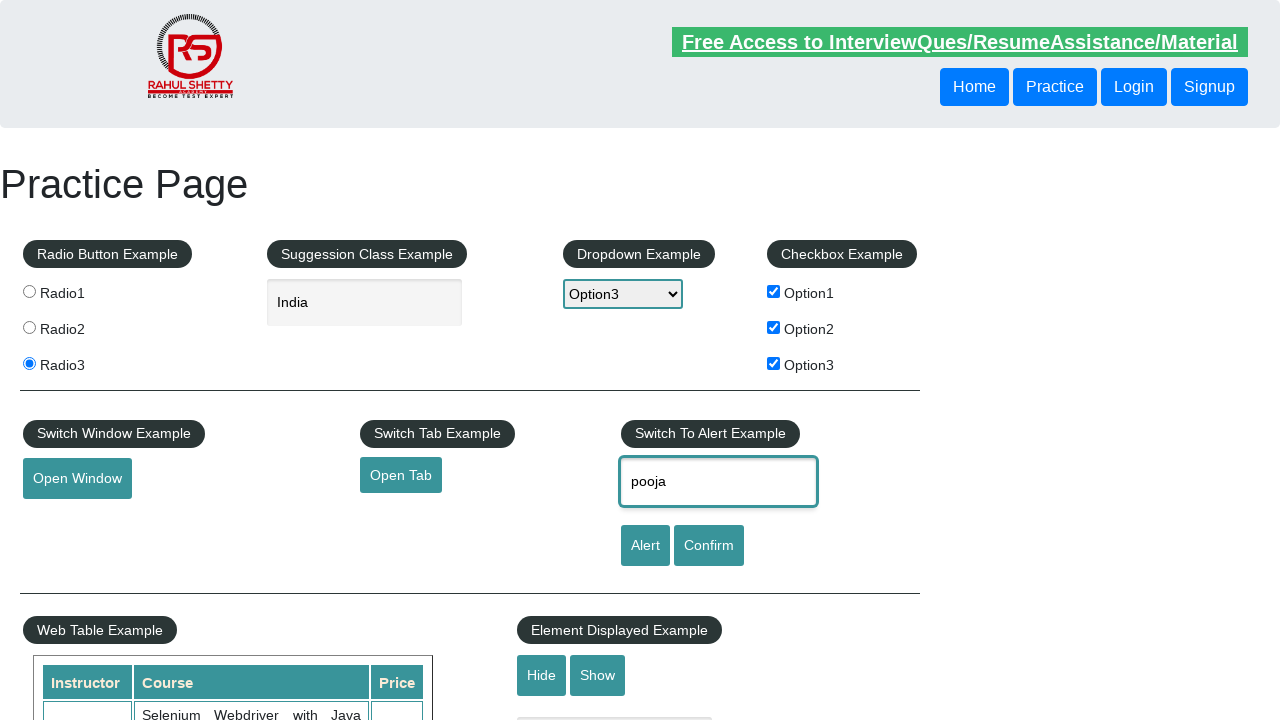

Clicked alert button at (645, 546) on #alertbtn
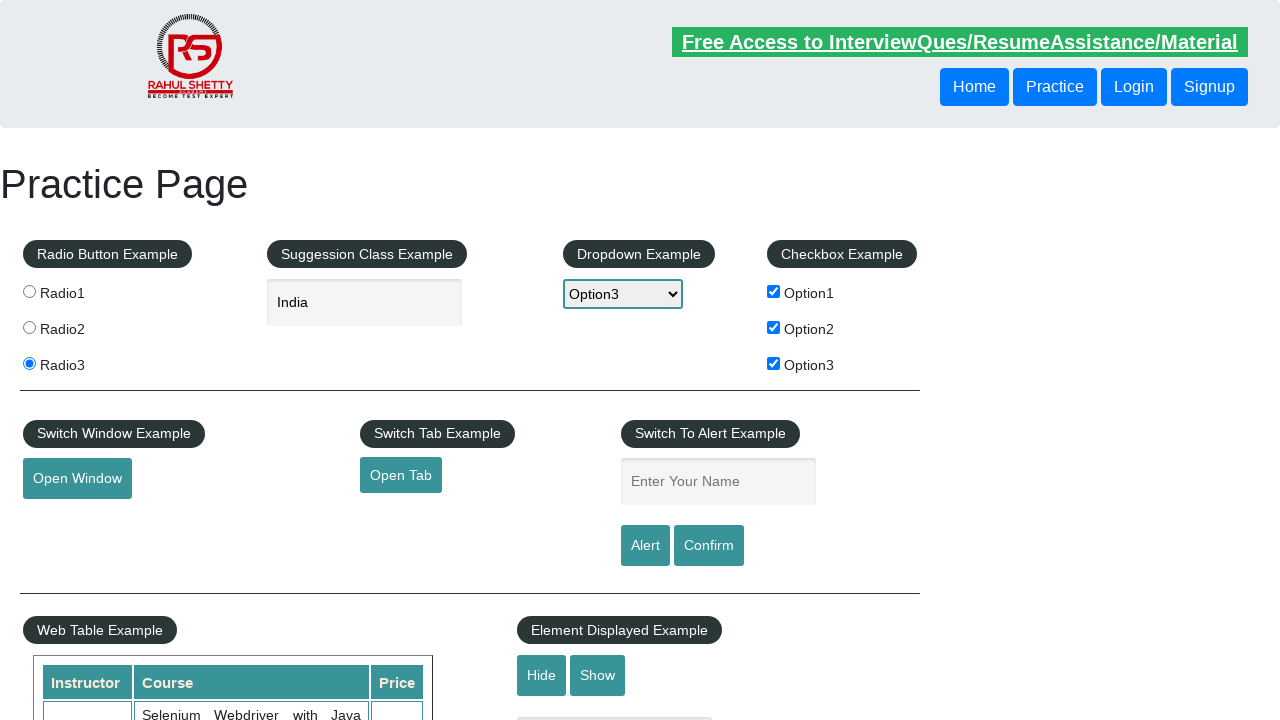

Alert dialog accepted
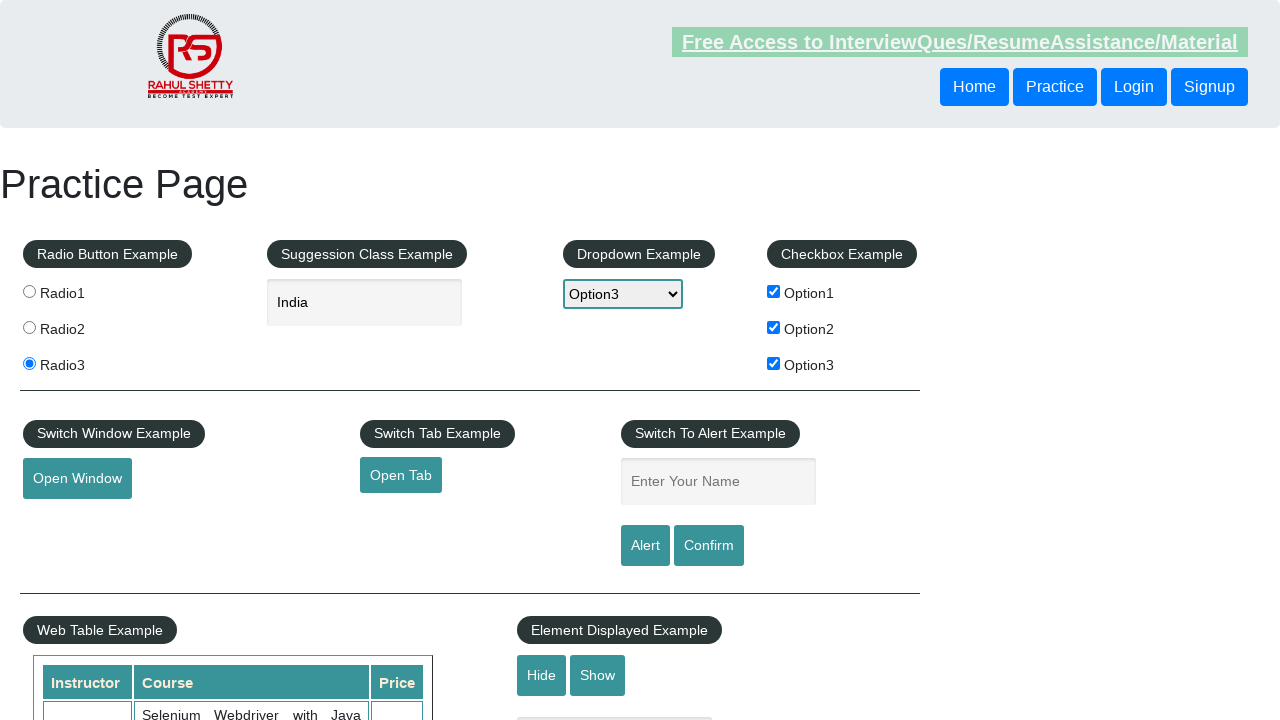

Waited for 1 second
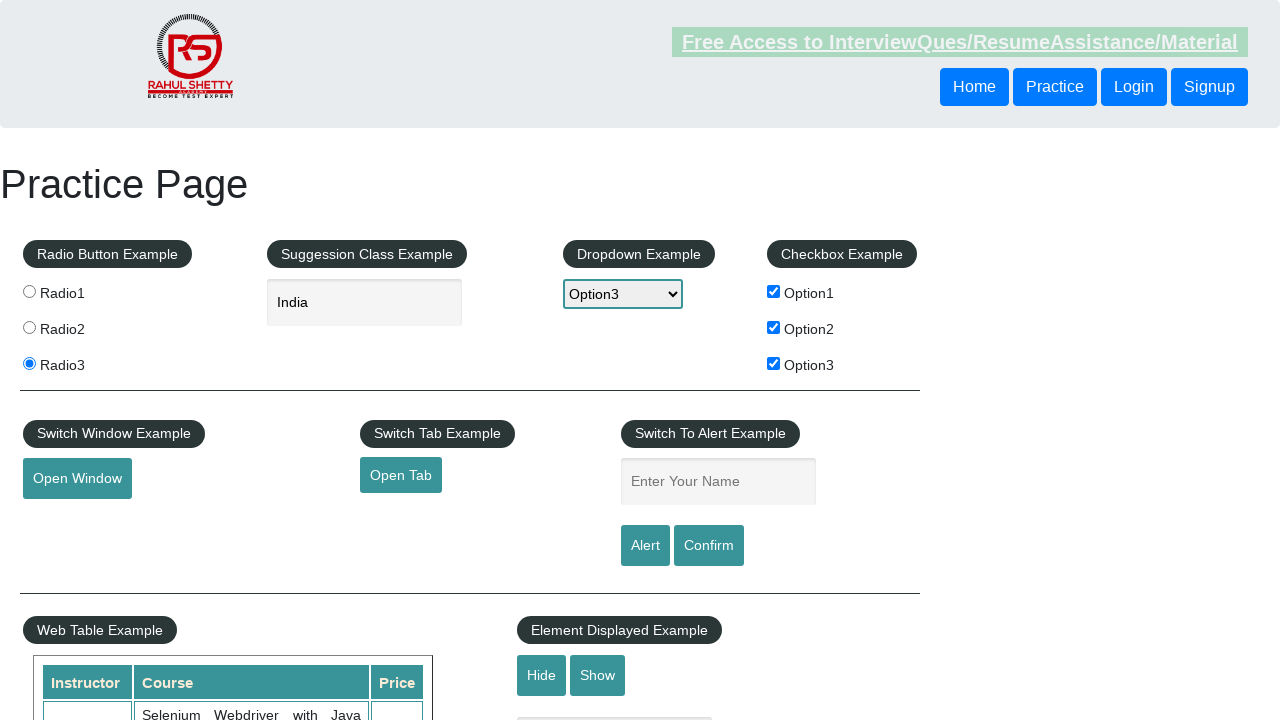

Clicked confirm button at (709, 546) on #confirmbtn
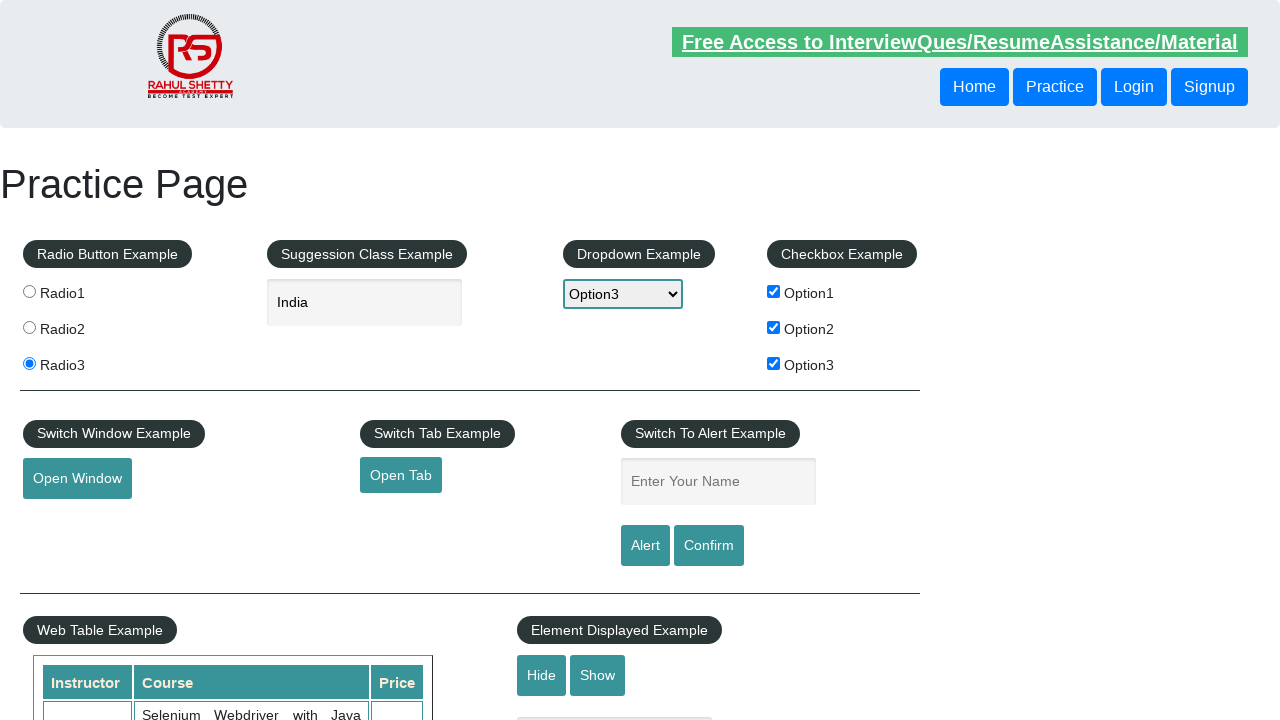

Waited for 1 second
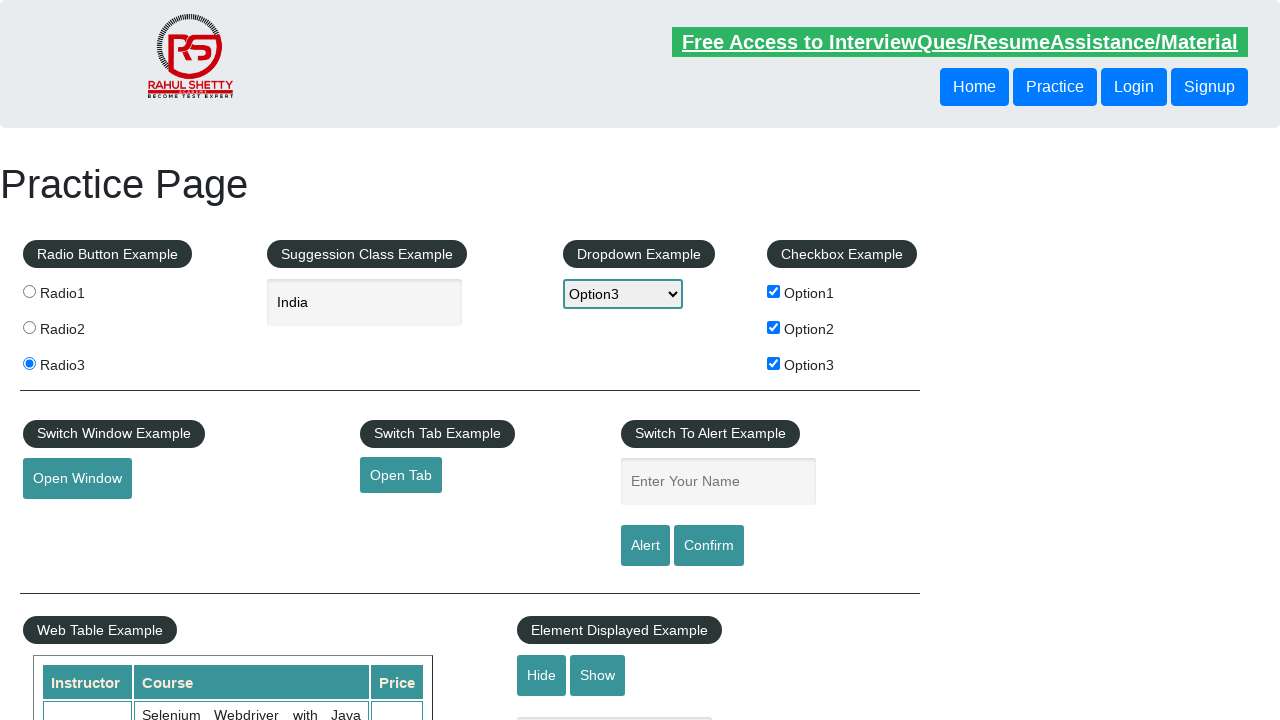

Clicked legend element at (100, 630) on xpath=/html/body/div[3]/div[1]/fieldset/legend
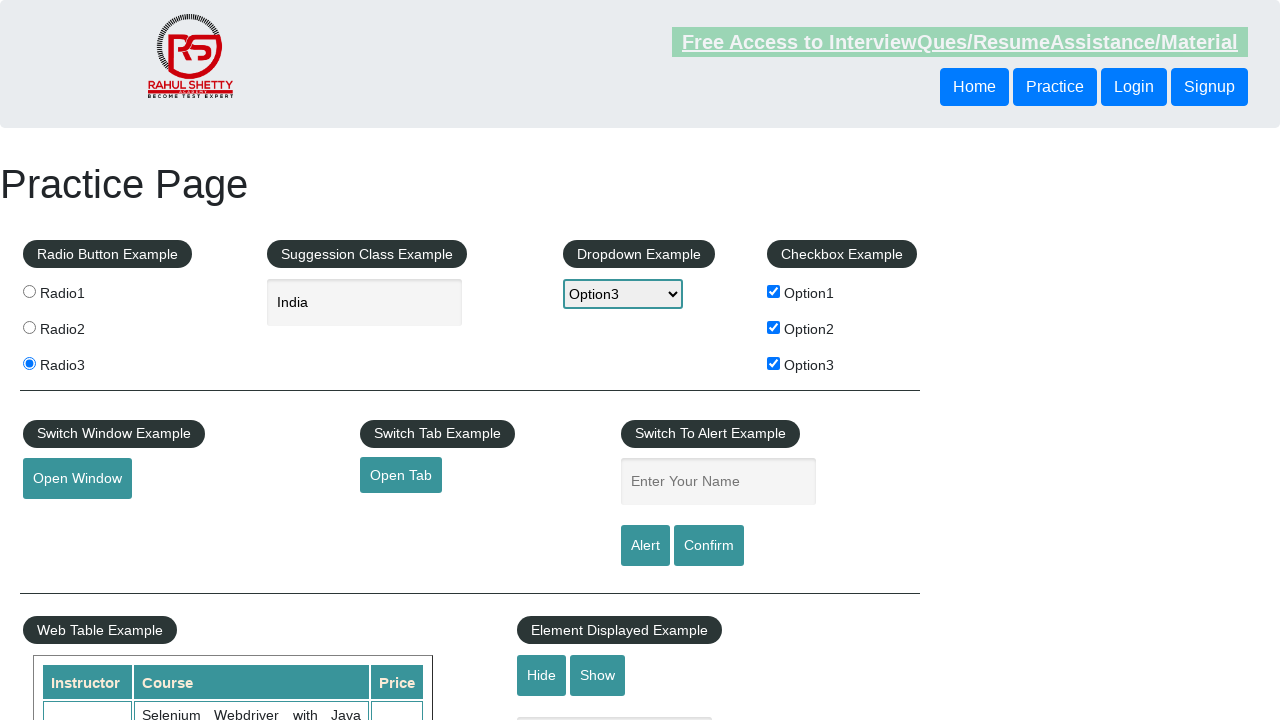

Clicked hide textbox button at (542, 675) on #hide-textbox
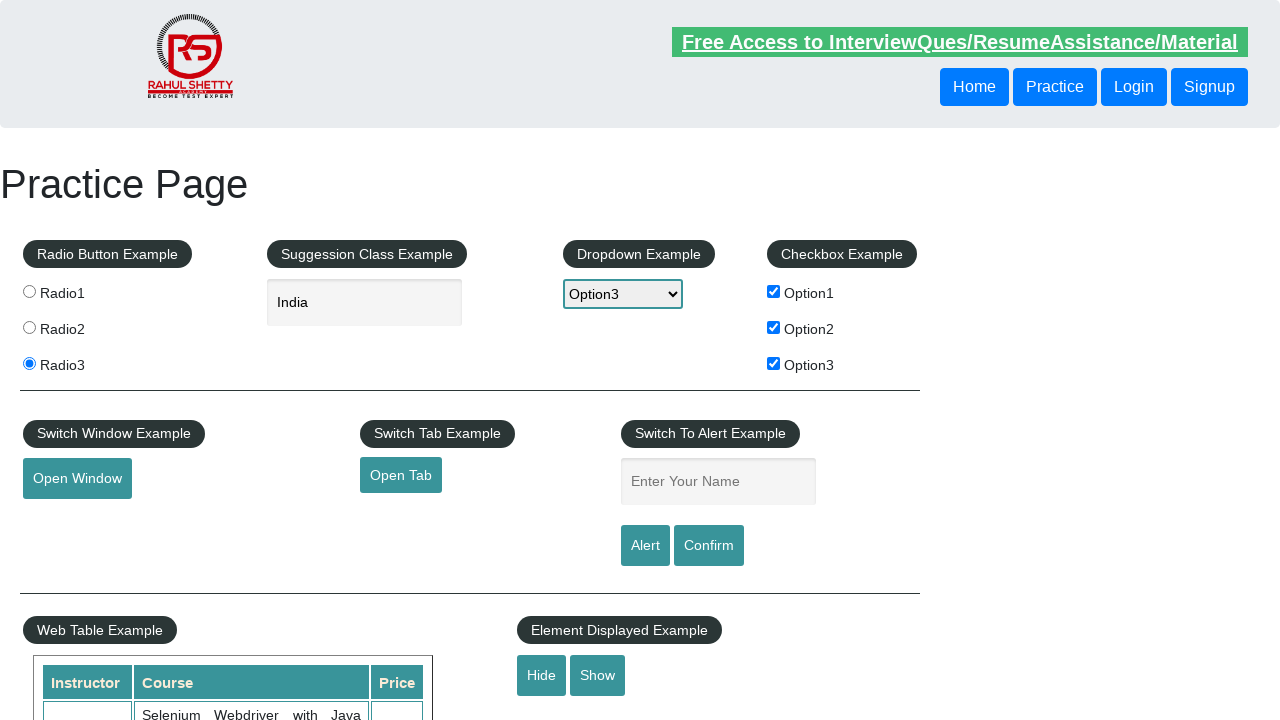

Clicked show textbox button at (598, 675) on #show-textbox
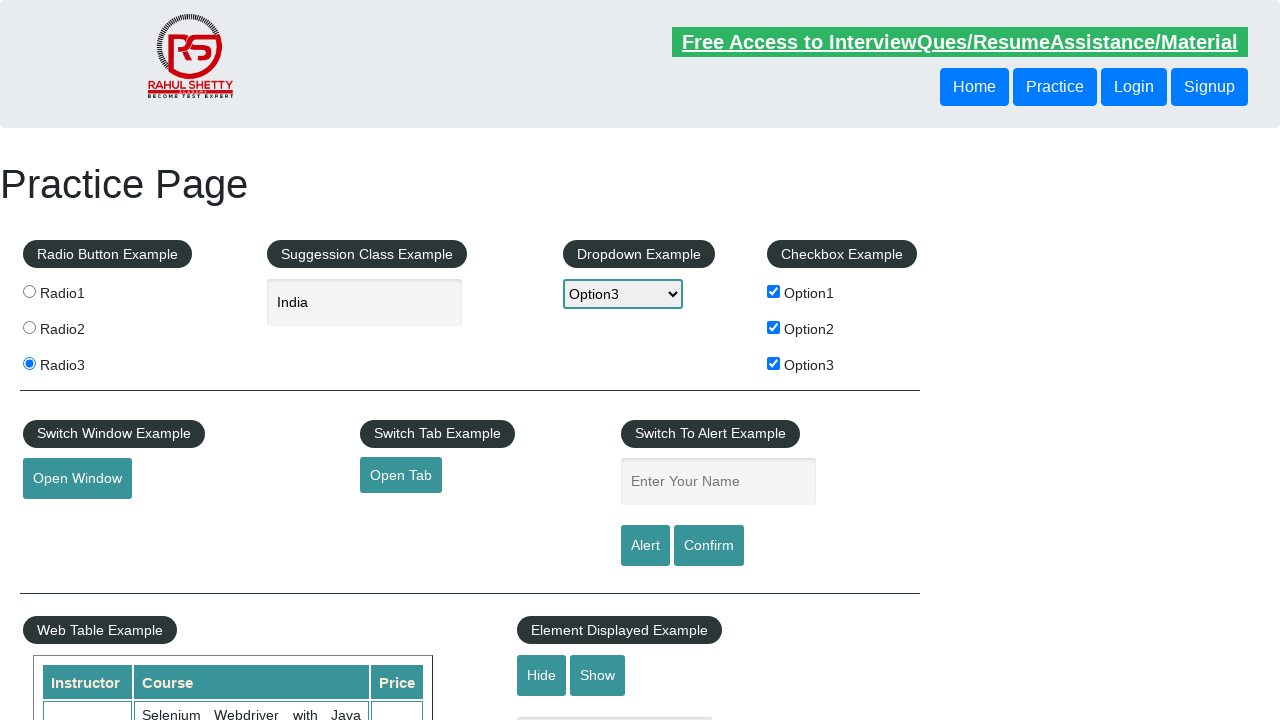

Clicked web table section at (717, 360) on xpath=/html/body/div[3]/div[2]/fieldset[2]/div[1]
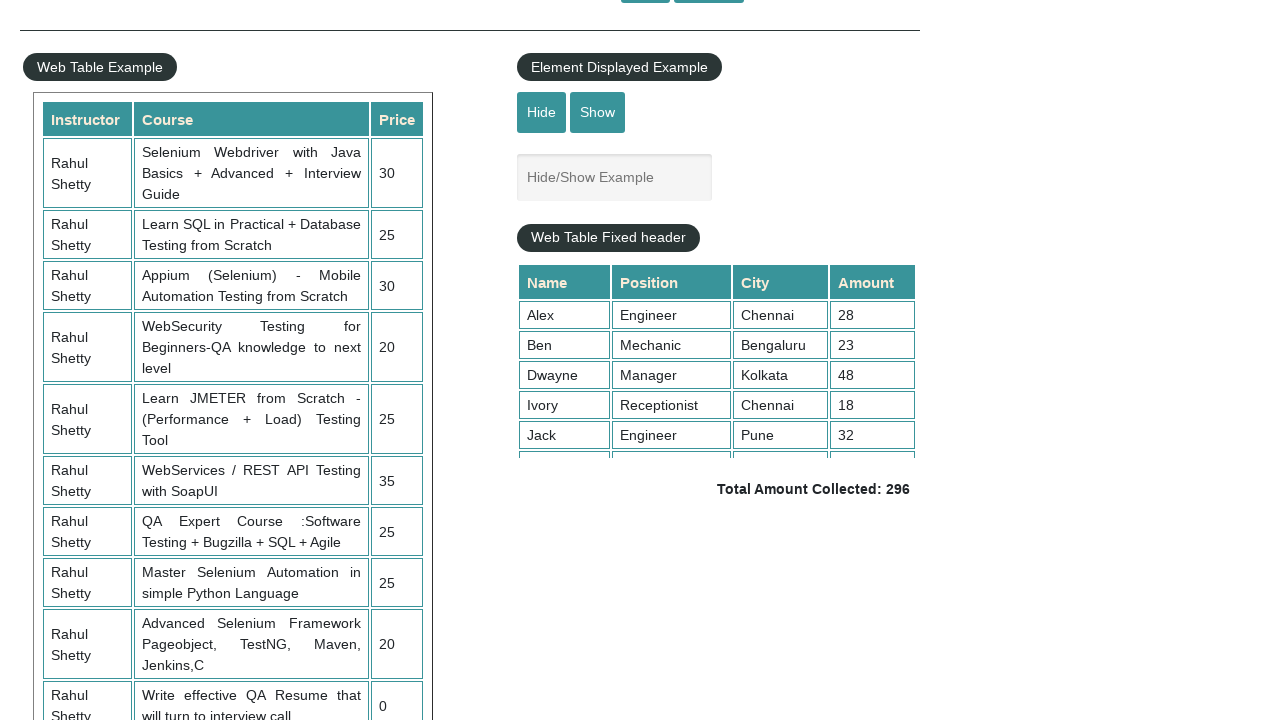

Hovered over mouse hover element at (83, 361) on #mousehover
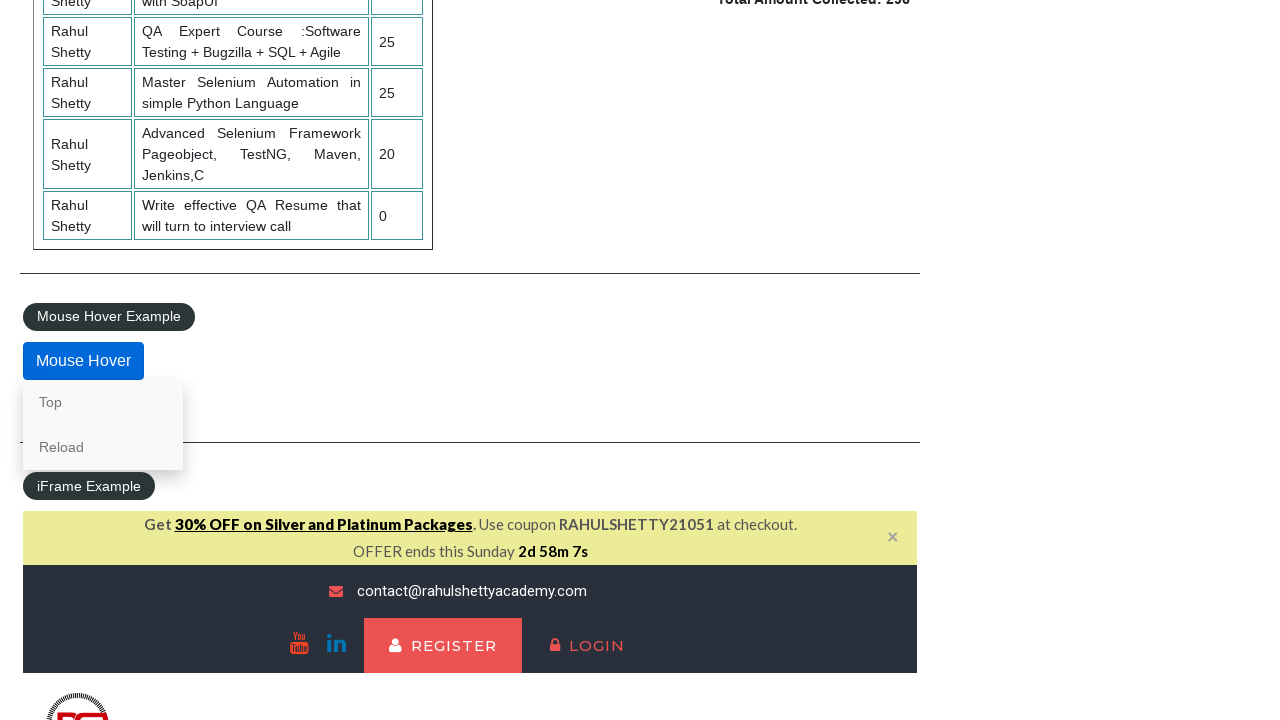

Clicked reload link from hover menu at (103, 447) on xpath=/html/body/div[4]/div/fieldset/div/div/a[2]
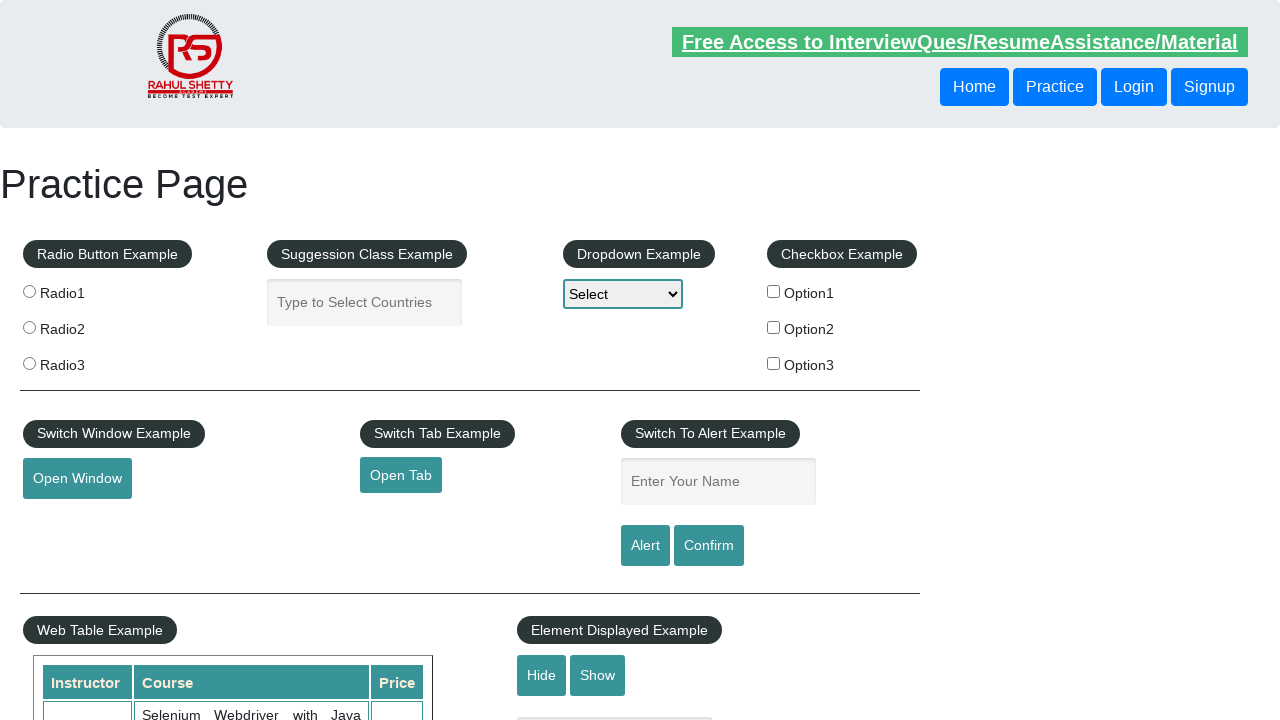

Iframes loaded on page
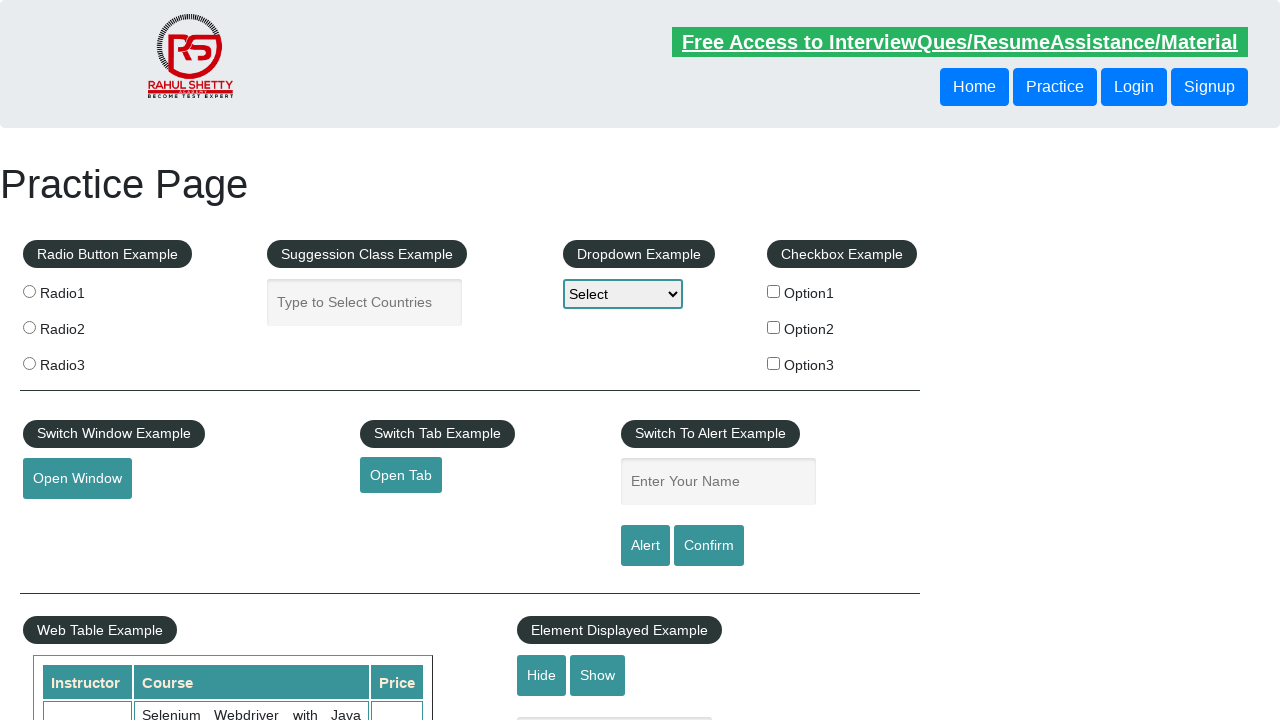

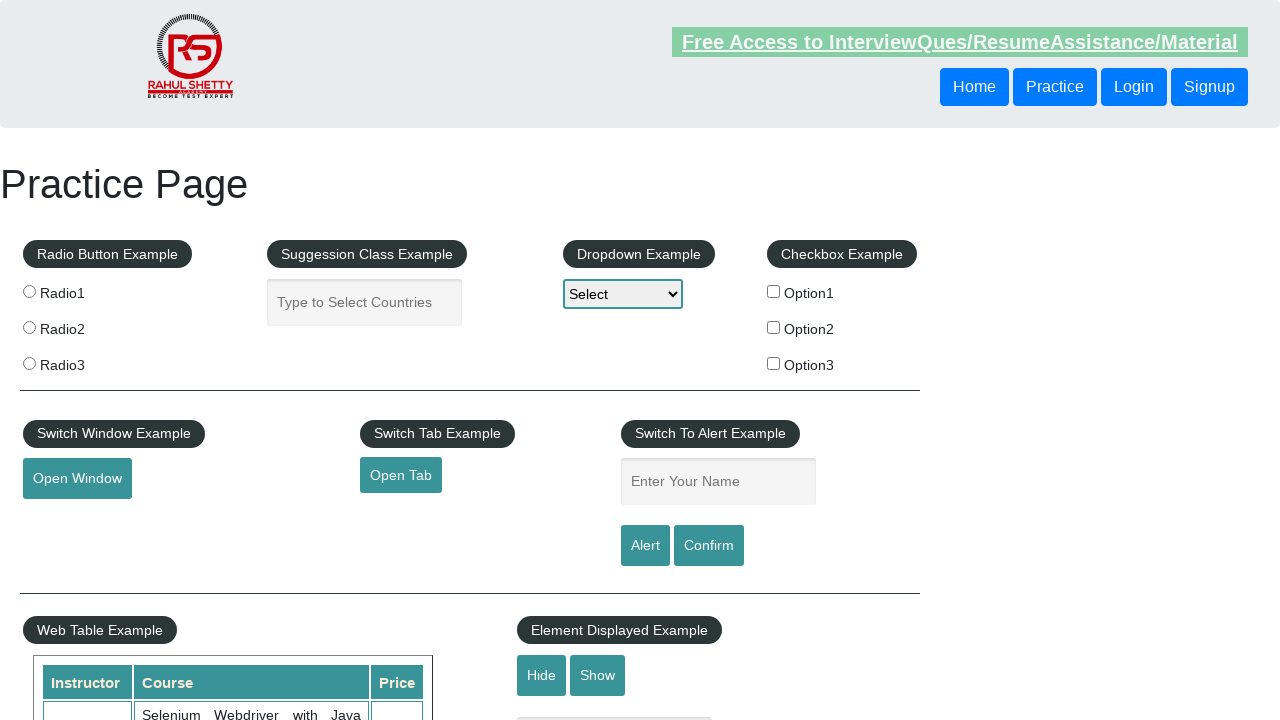